Navigates to the Greens Tech Selenium course content page and verifies the page loads successfully.

Starting URL: http://greenstech.in/selenium-course-content.html

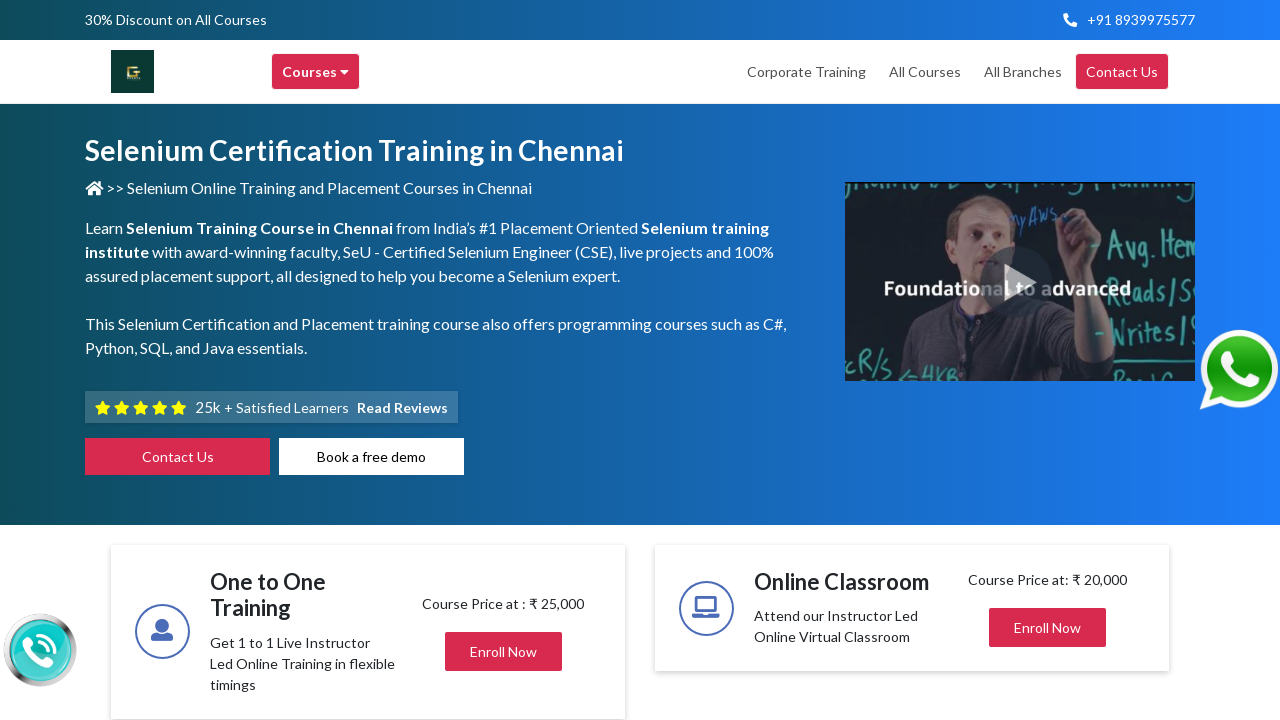

Navigated to Greens Tech Selenium course content page
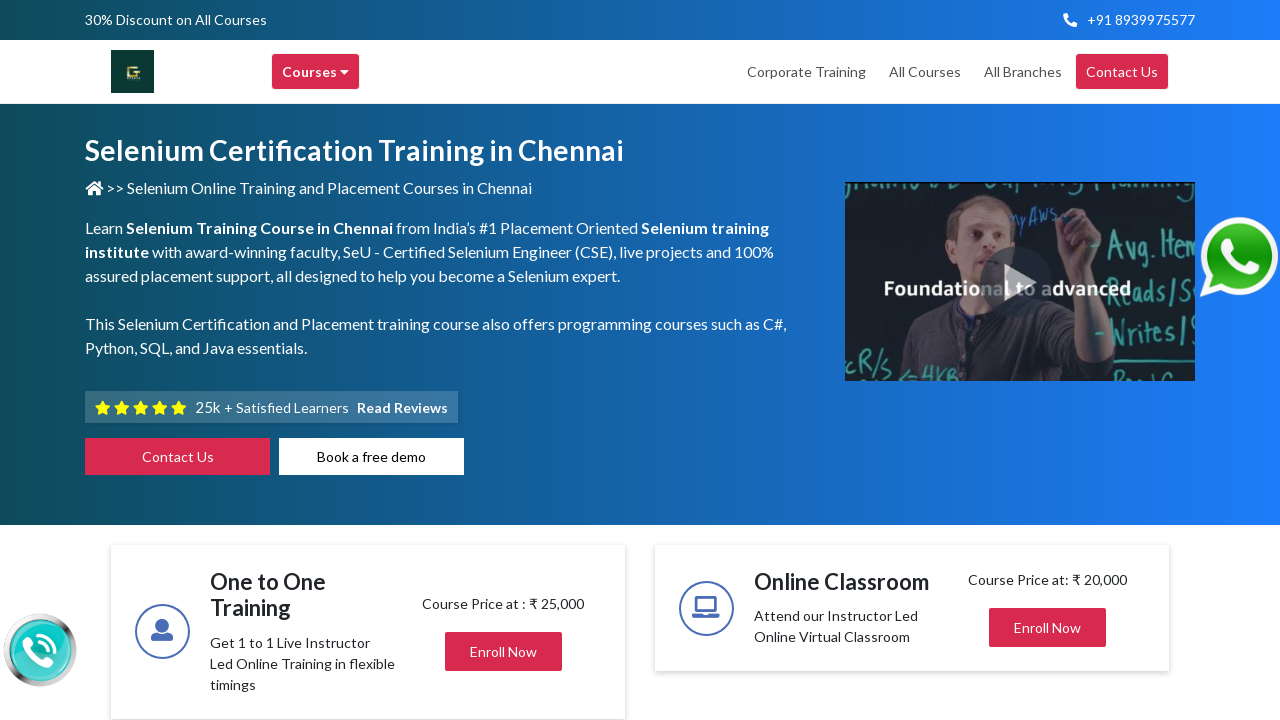

Page DOM content loaded successfully
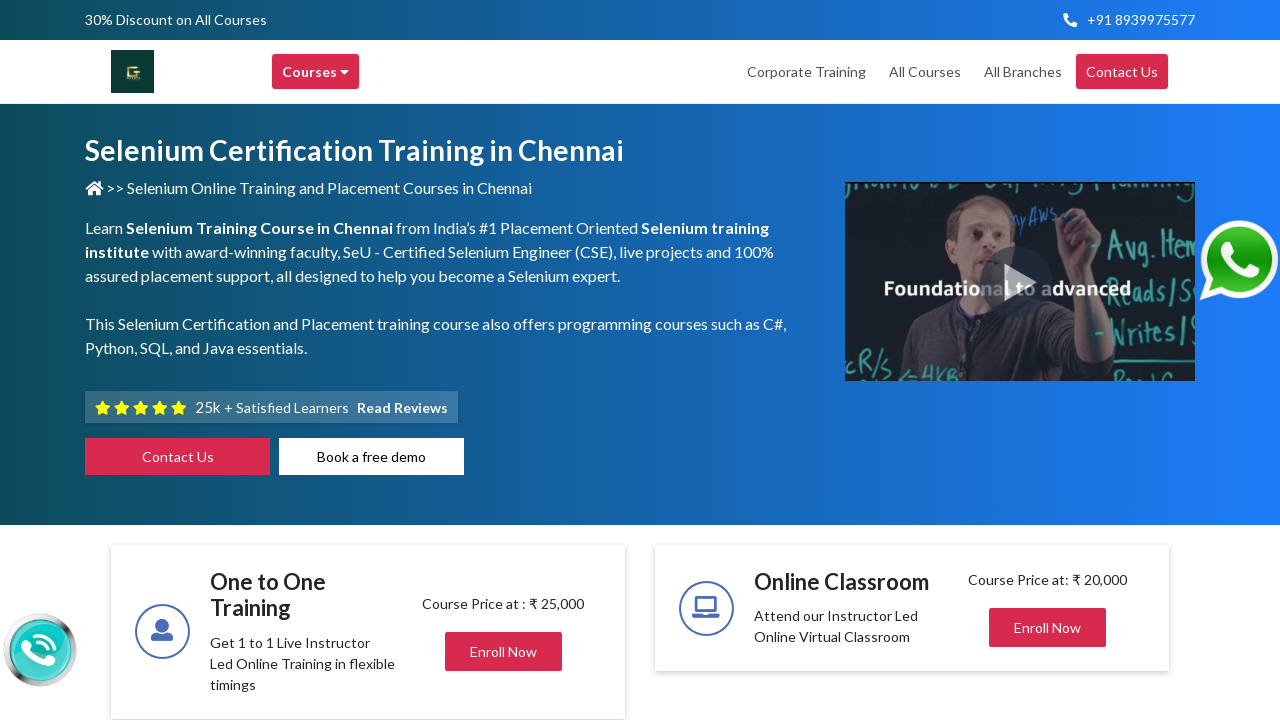

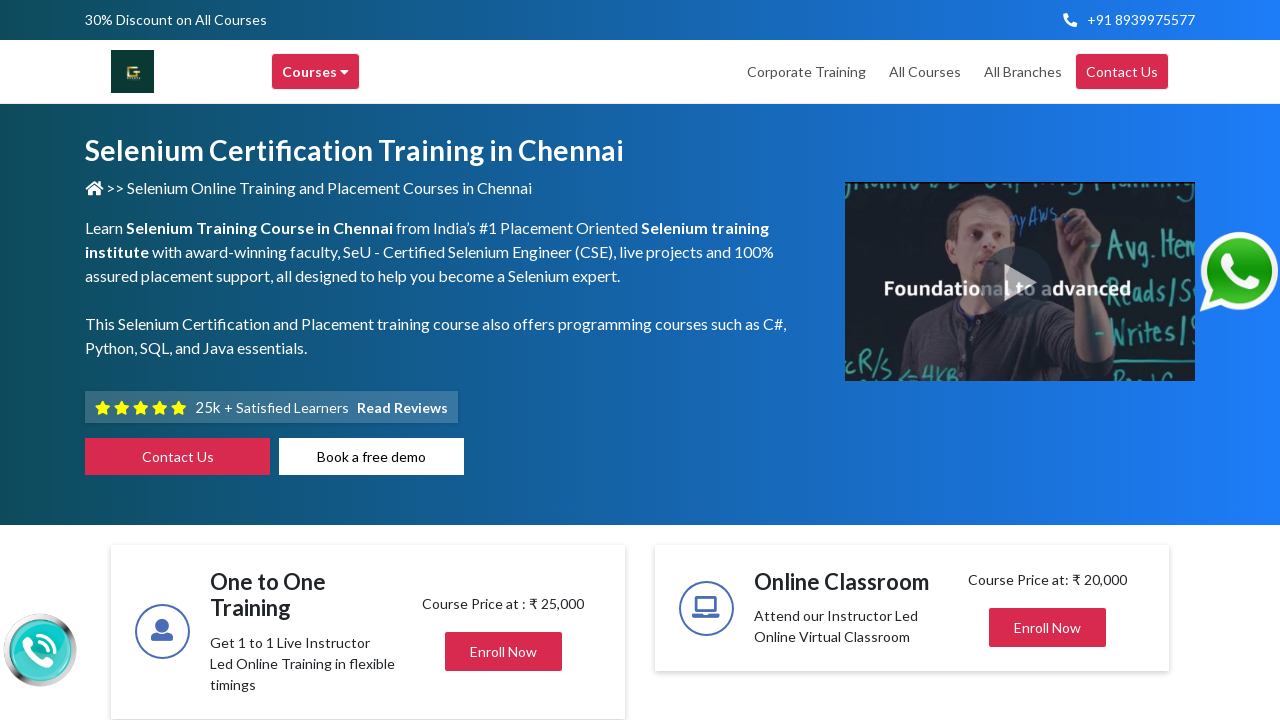